Tests the web tables functionality by clicking the Add button and filling out a registration form with user details including first name, last name, email, age, salary, and department.

Starting URL: https://demoqa.com/webtables

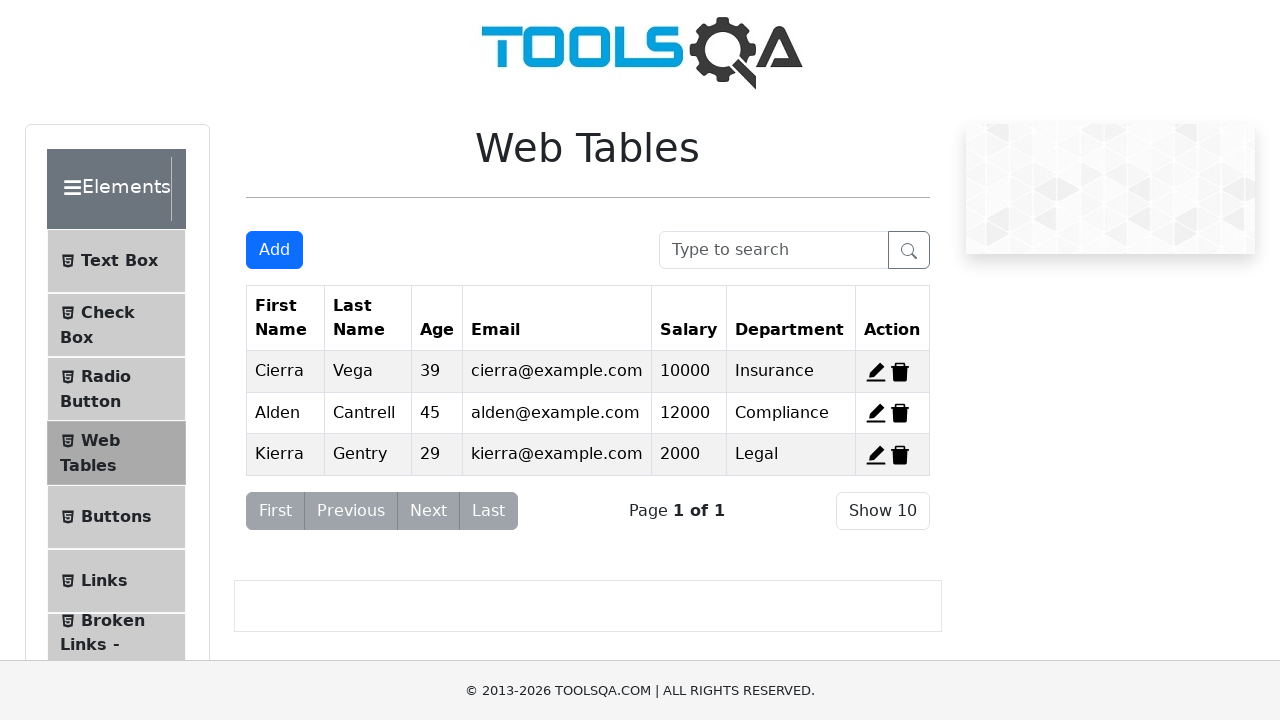

Clicked the Add New Record button to open registration form at (274, 250) on button#addNewRecordButton
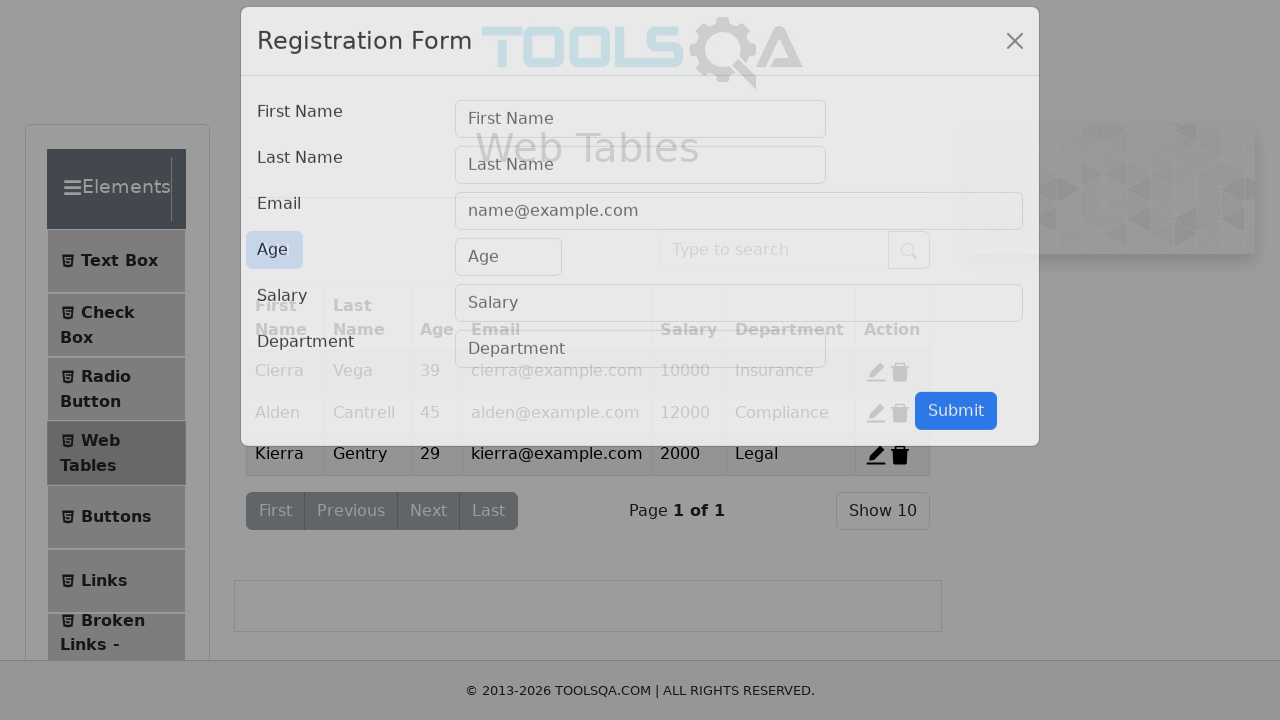

Registration form modal appeared and firstName field is visible
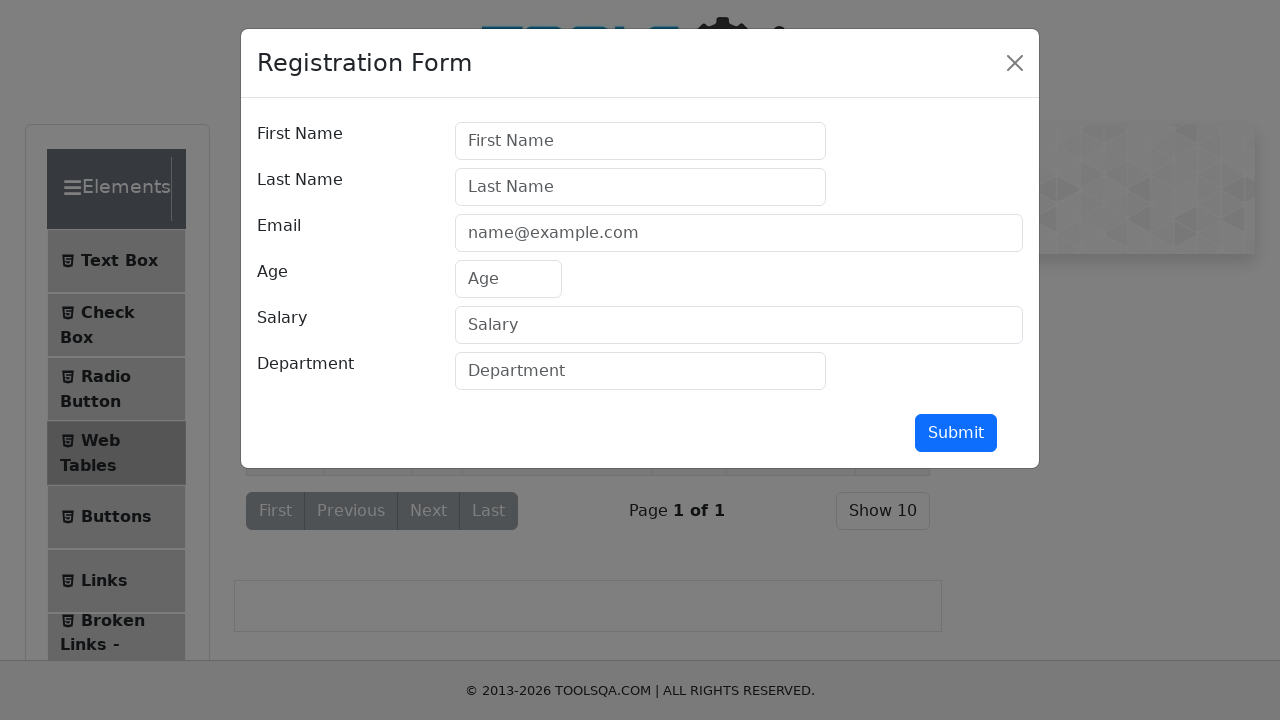

Filled firstName field with 'Michael' on #firstName
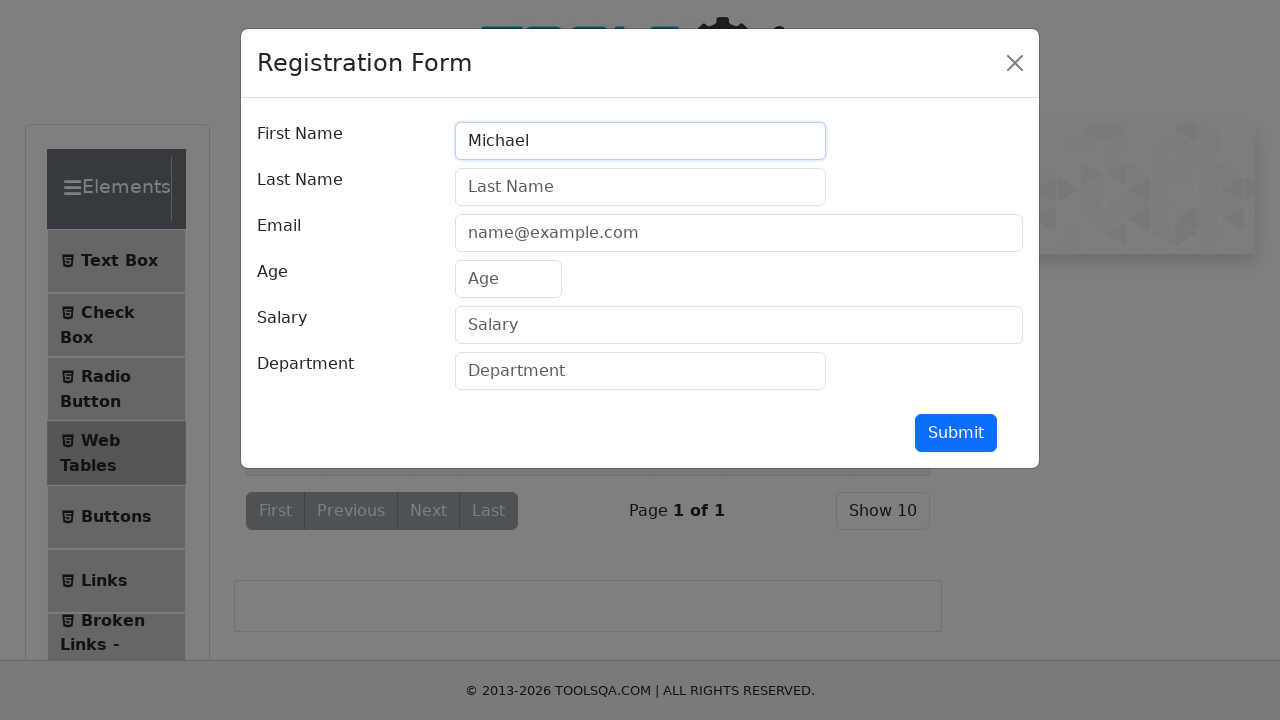

Filled lastName field with 'Johnson' on #lastName
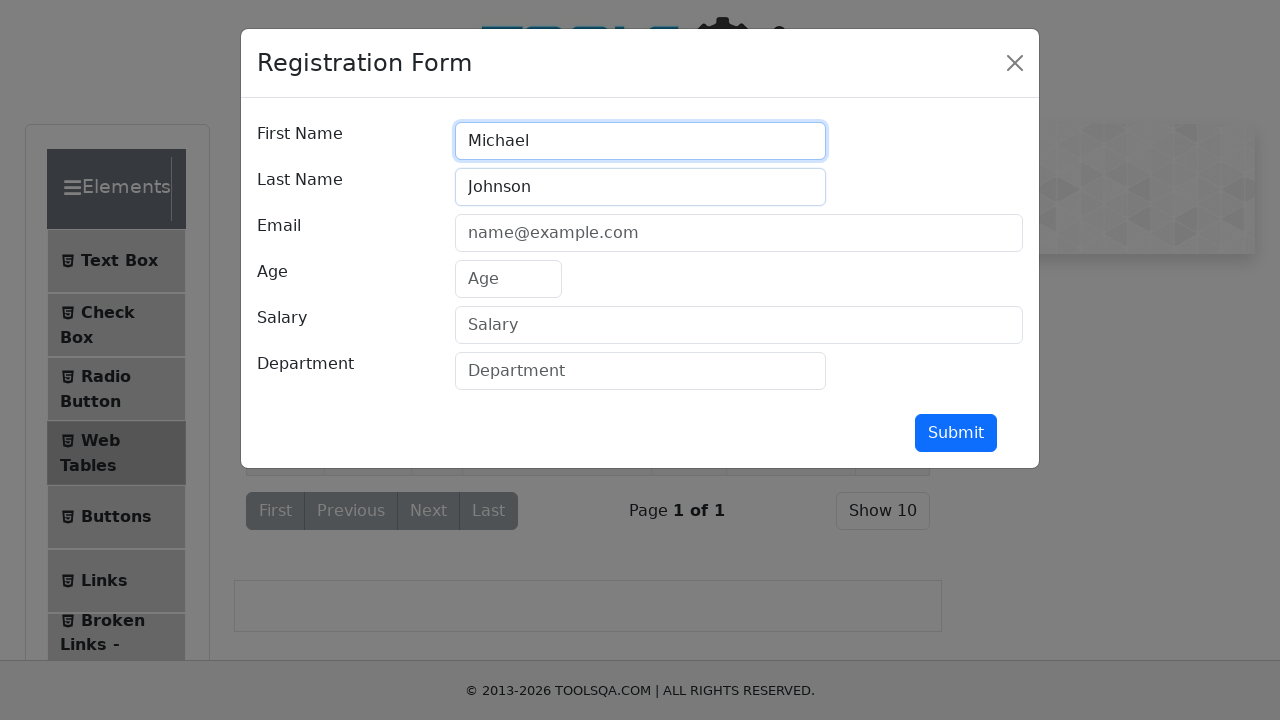

Filled userEmail field with 'michael.johnson@example.com' on #userEmail
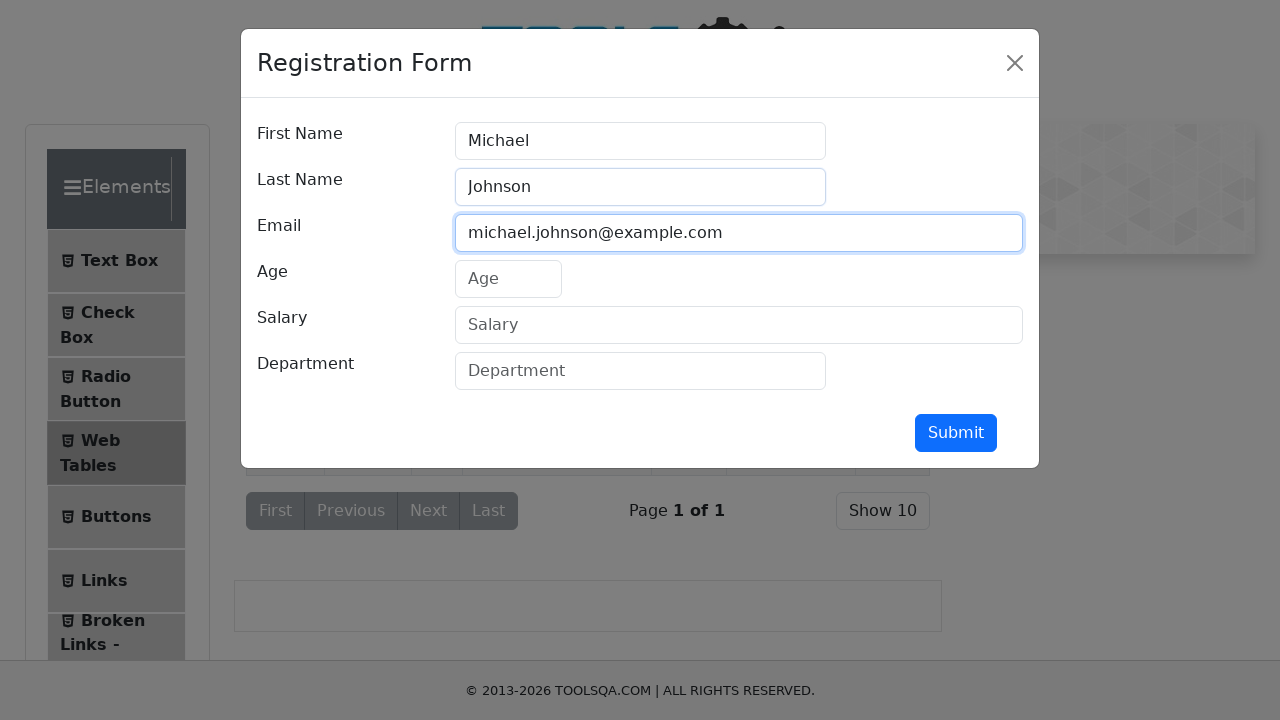

Filled age field with '32' on #age
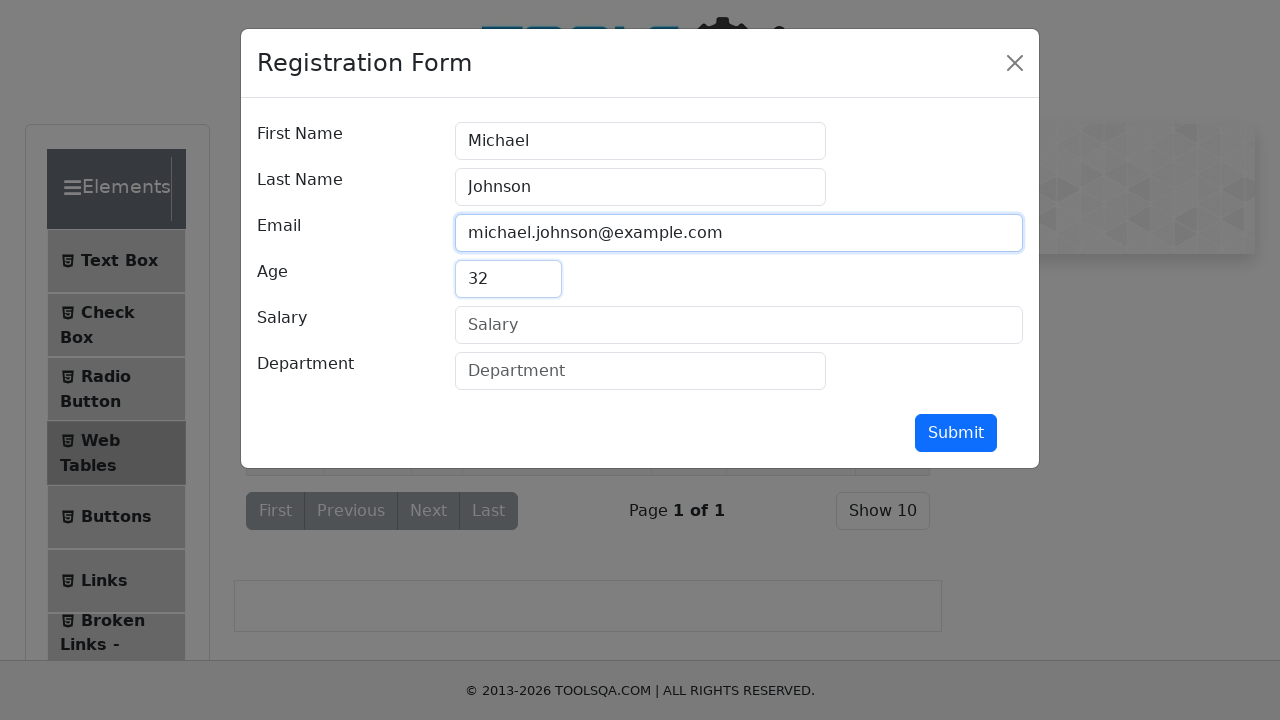

Filled salary field with '75000' on #salary
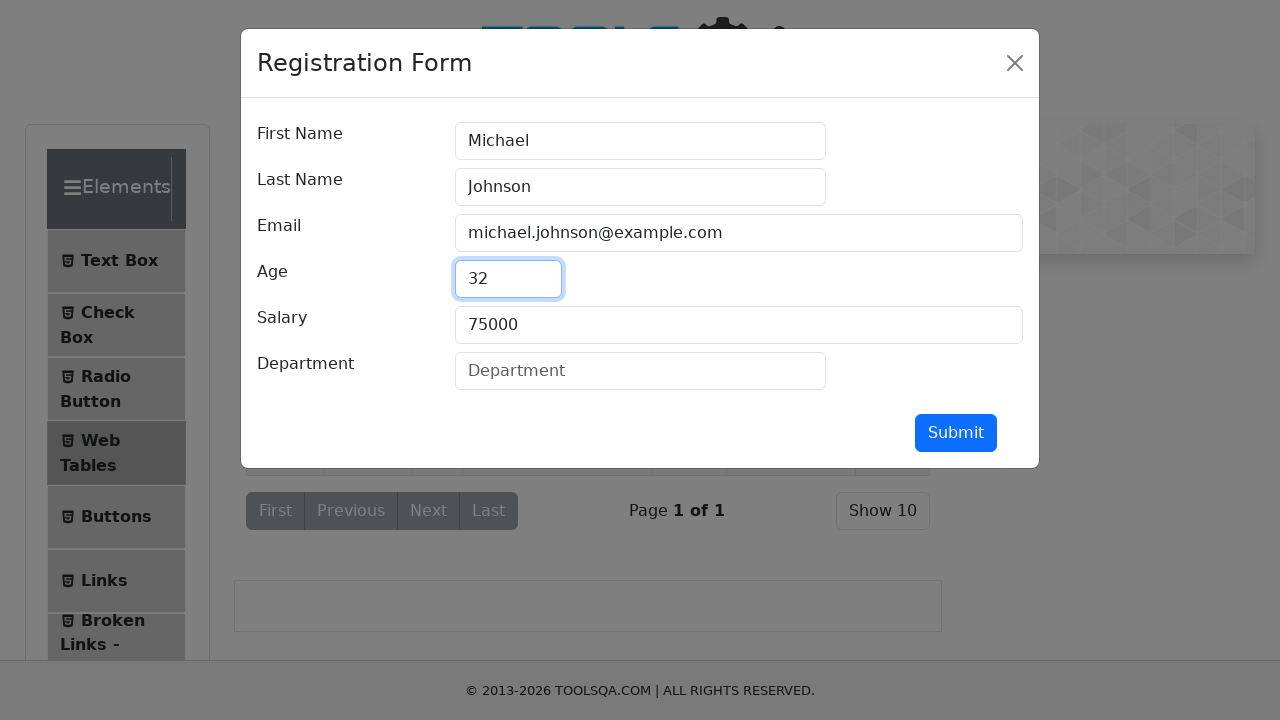

Filled department field with 'Engineering' on #department
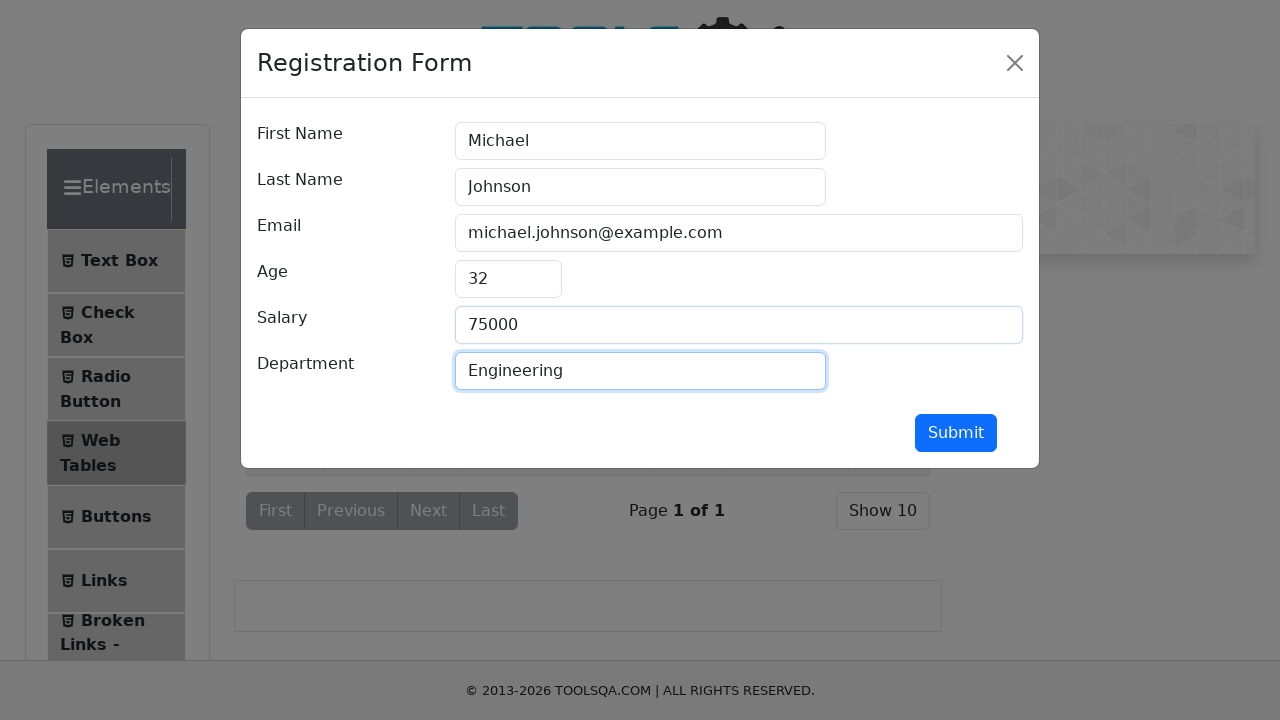

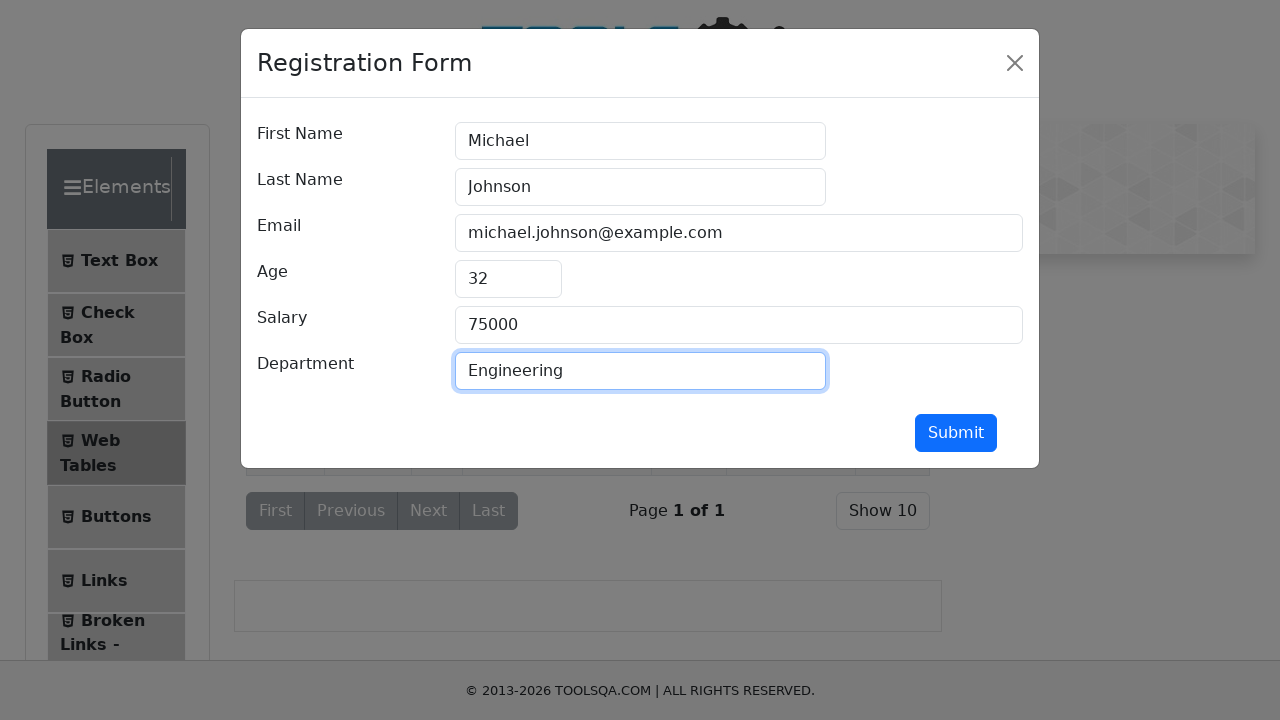